Tests dropdown selection by selecting options from single and multi-select dropdowns

Starting URL: https://demoqa.com/select-menu

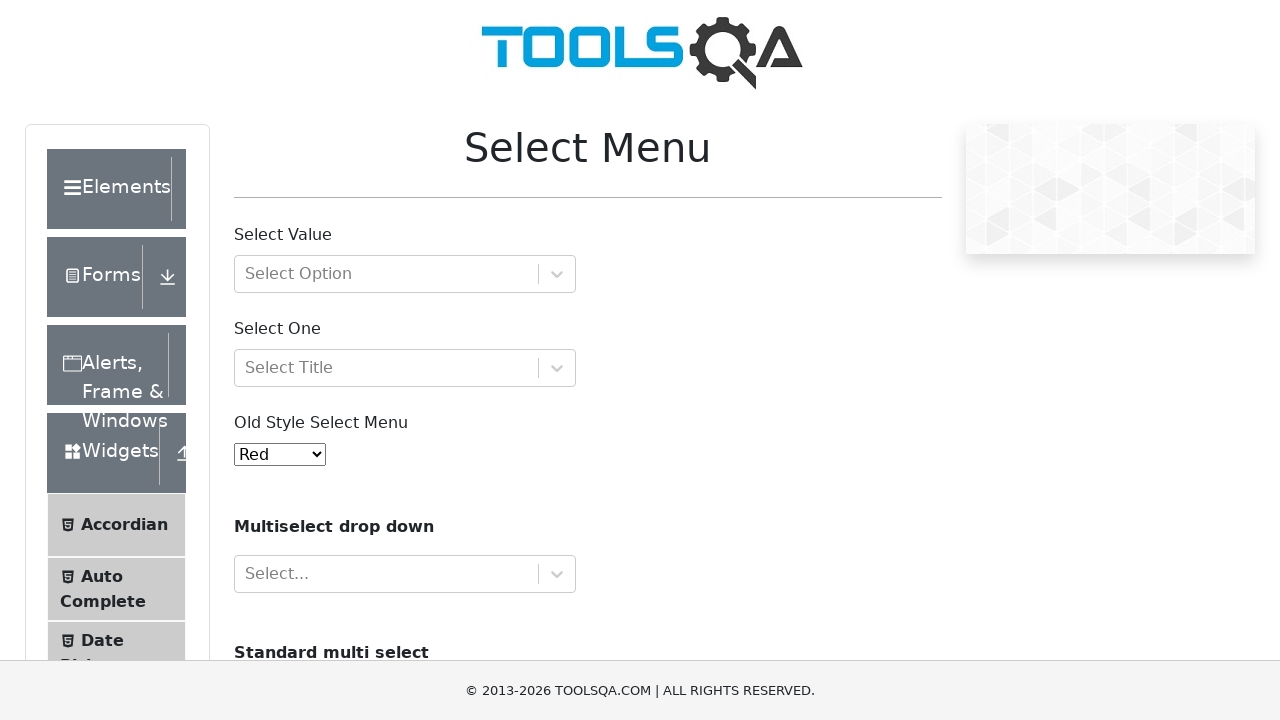

Selected option '2' from old select menu dropdown on #oldSelectMenu
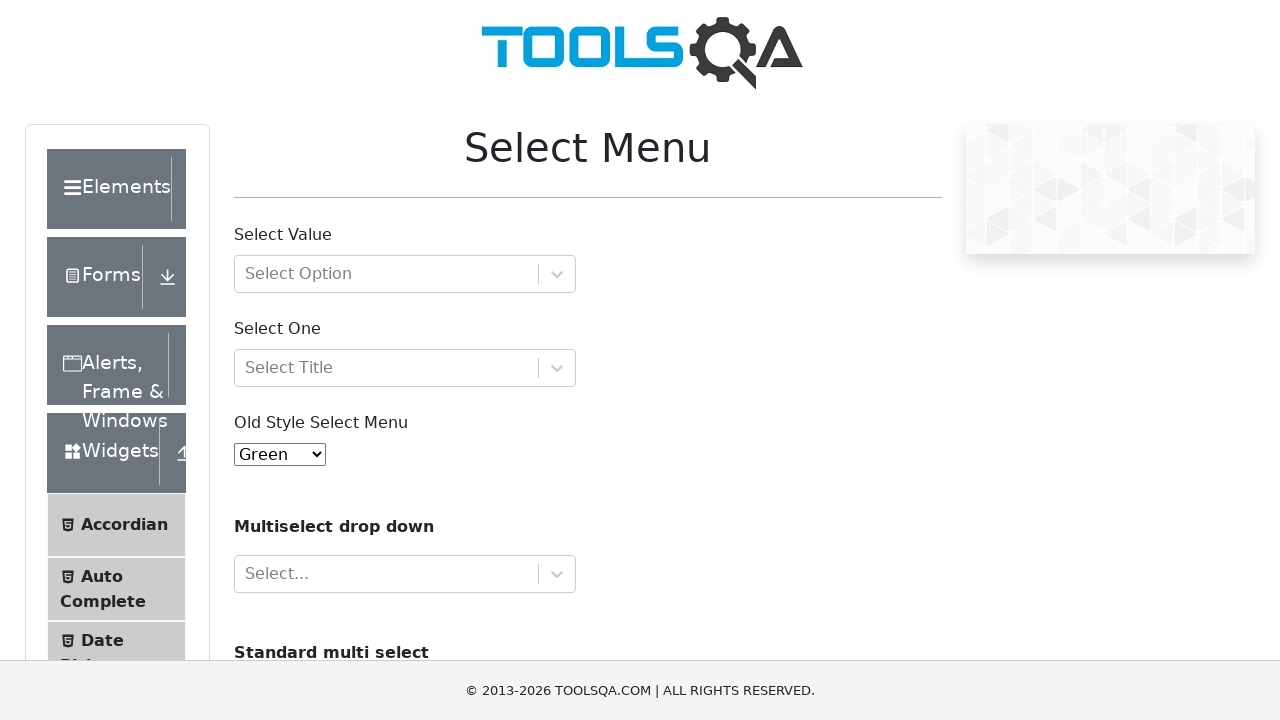

Selected multiple options 'volvo' and 'audi' from cars multi-select dropdown on #cars
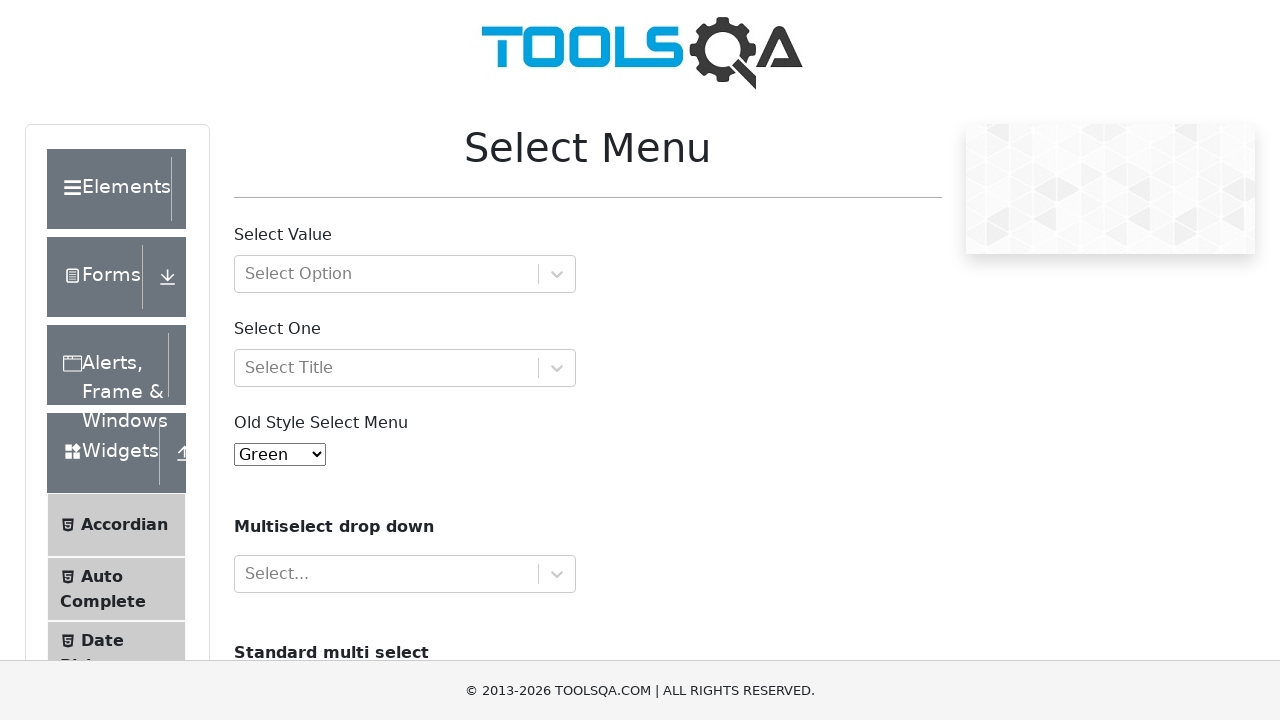

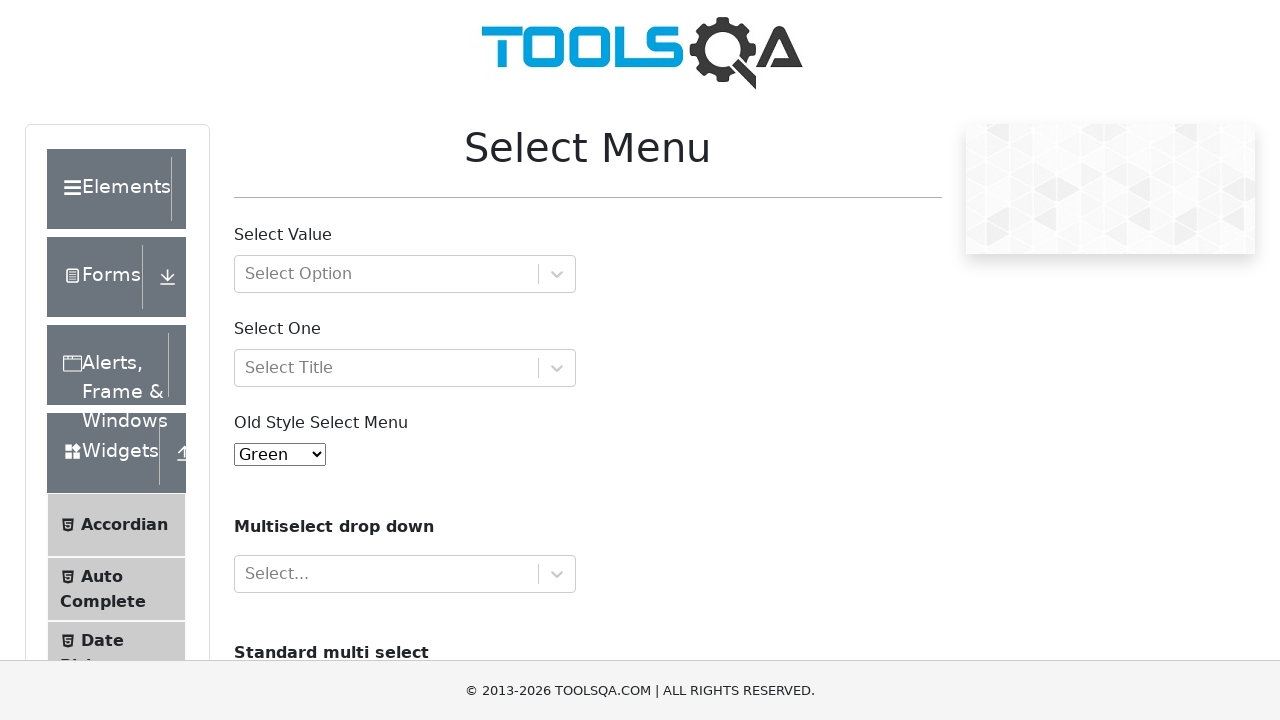